Tests navigation to the login page by scrolling down and clicking the Login button in the Book Store Application menu

Starting URL: https://demoqa.com/books

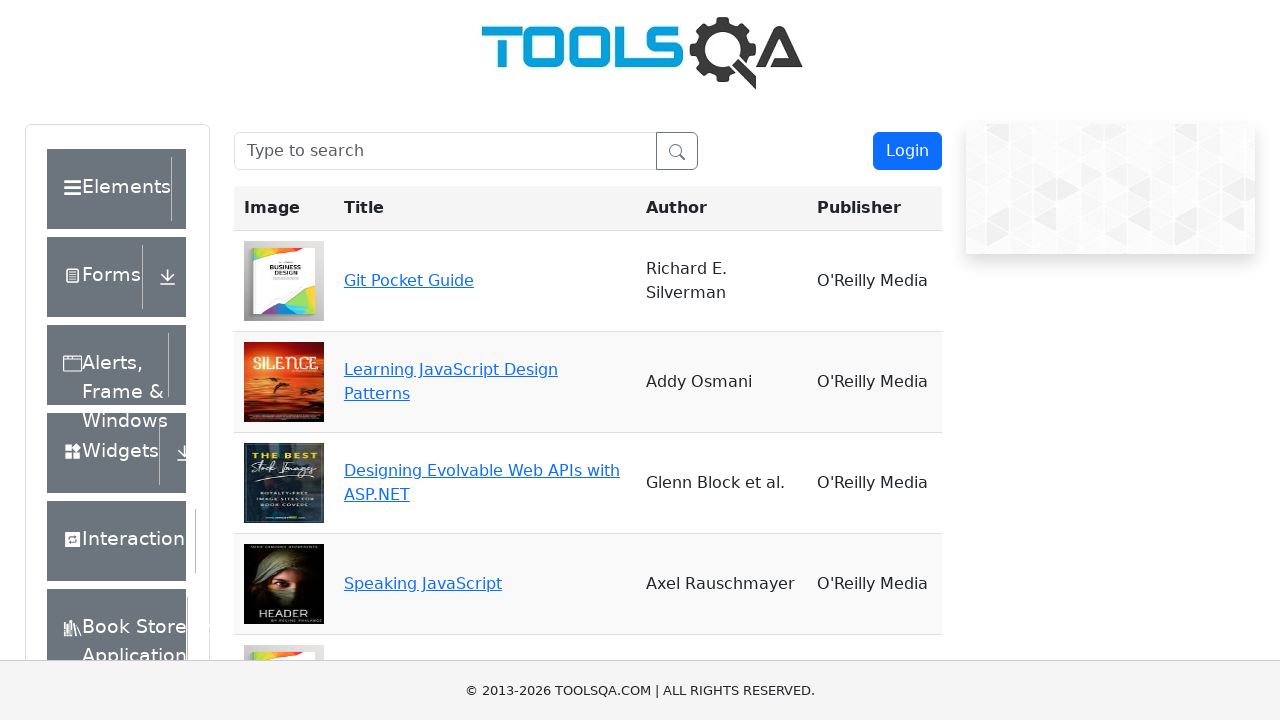

Scrolled to bottom of page to reveal menu items
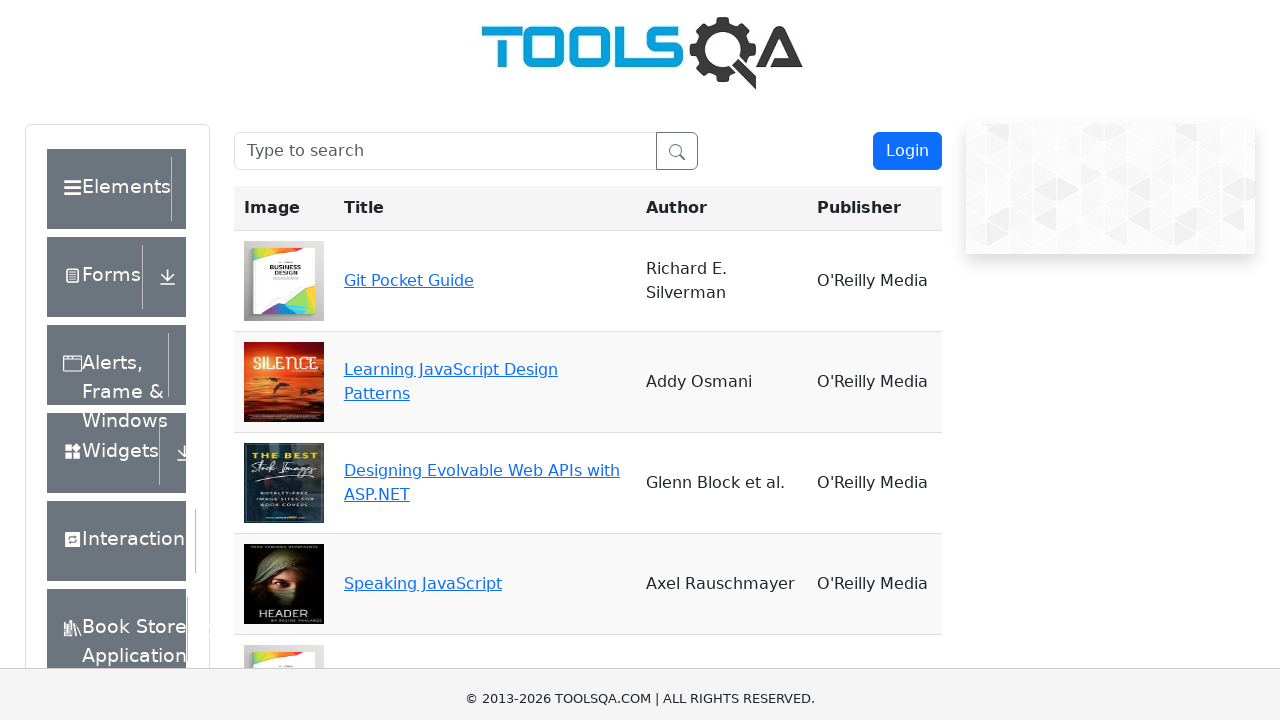

Clicked the Login button in the Book Store Application menu at (105, 132) on text=Login
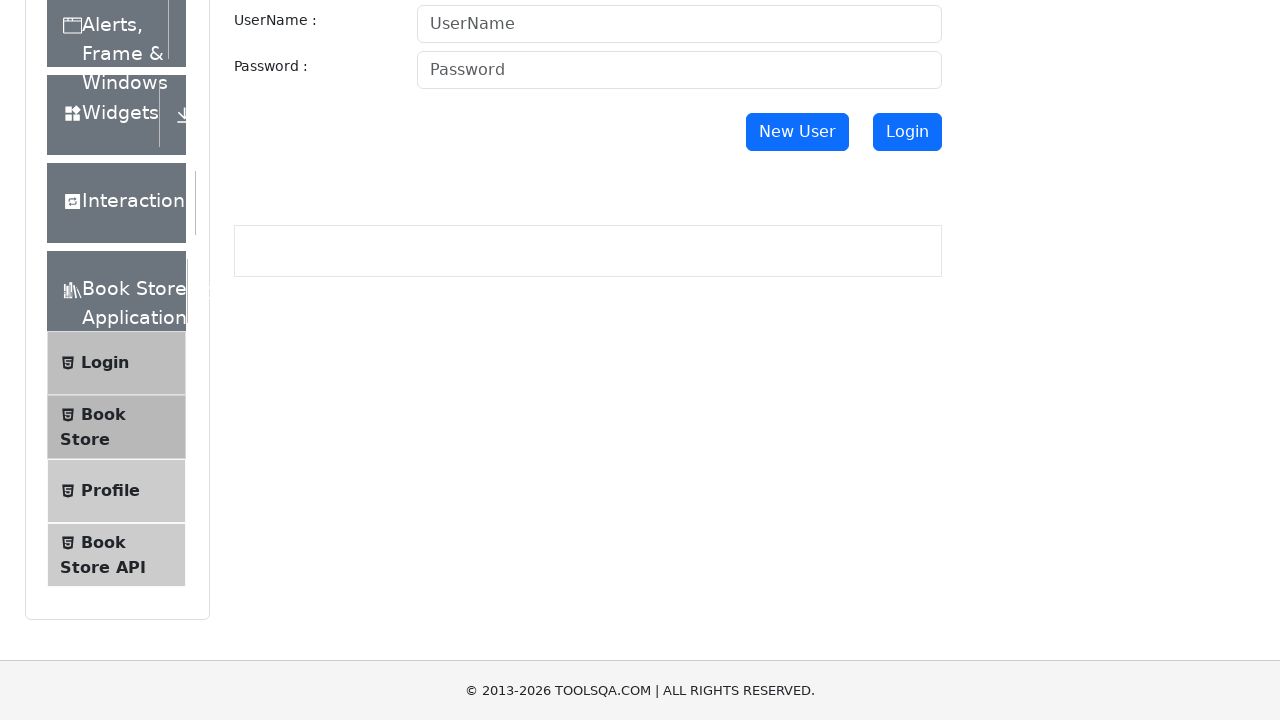

Navigation to login page completed
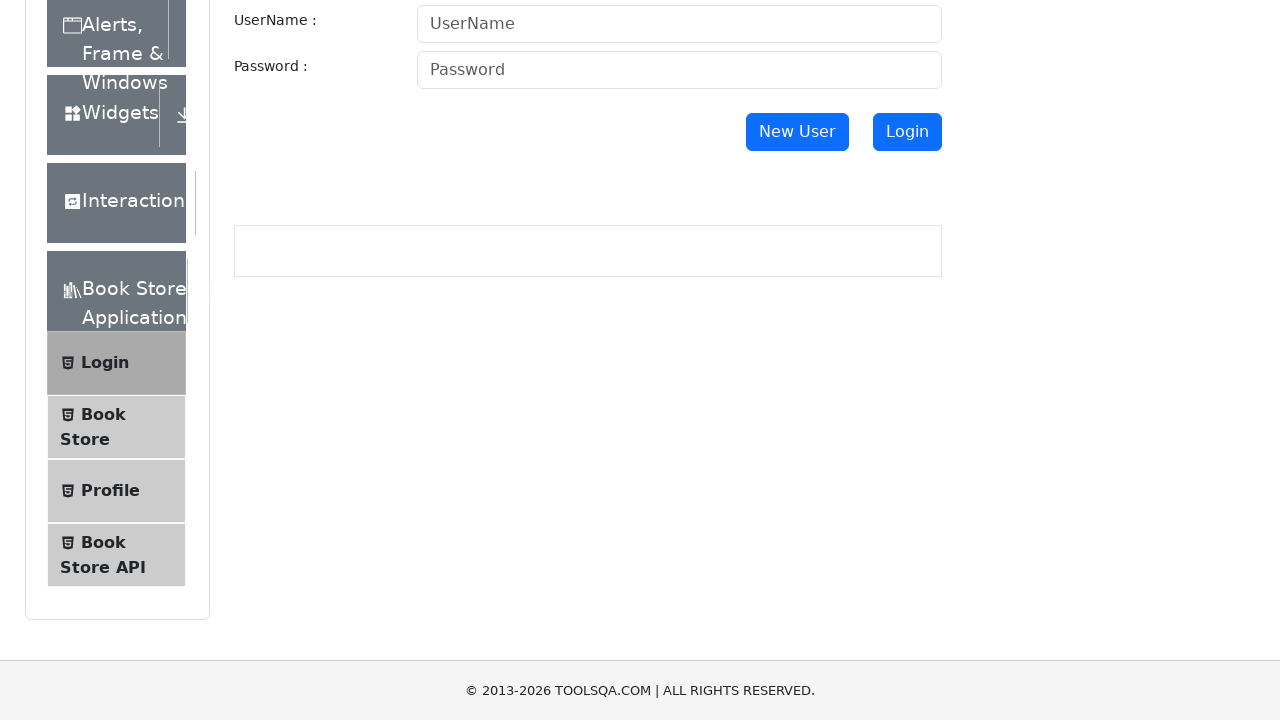

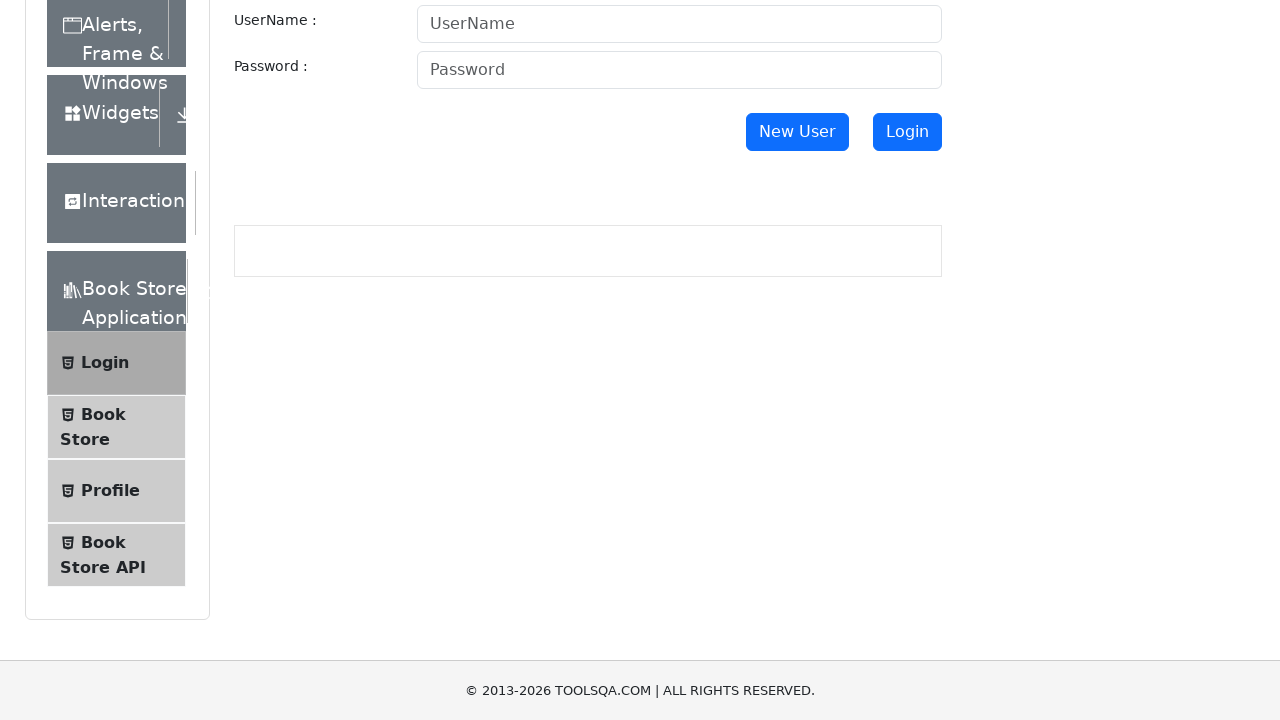